Tests clicking a button identified by class attribute and handling the resulting alert dialog

Starting URL: http://uitestingplayground.com/classattr

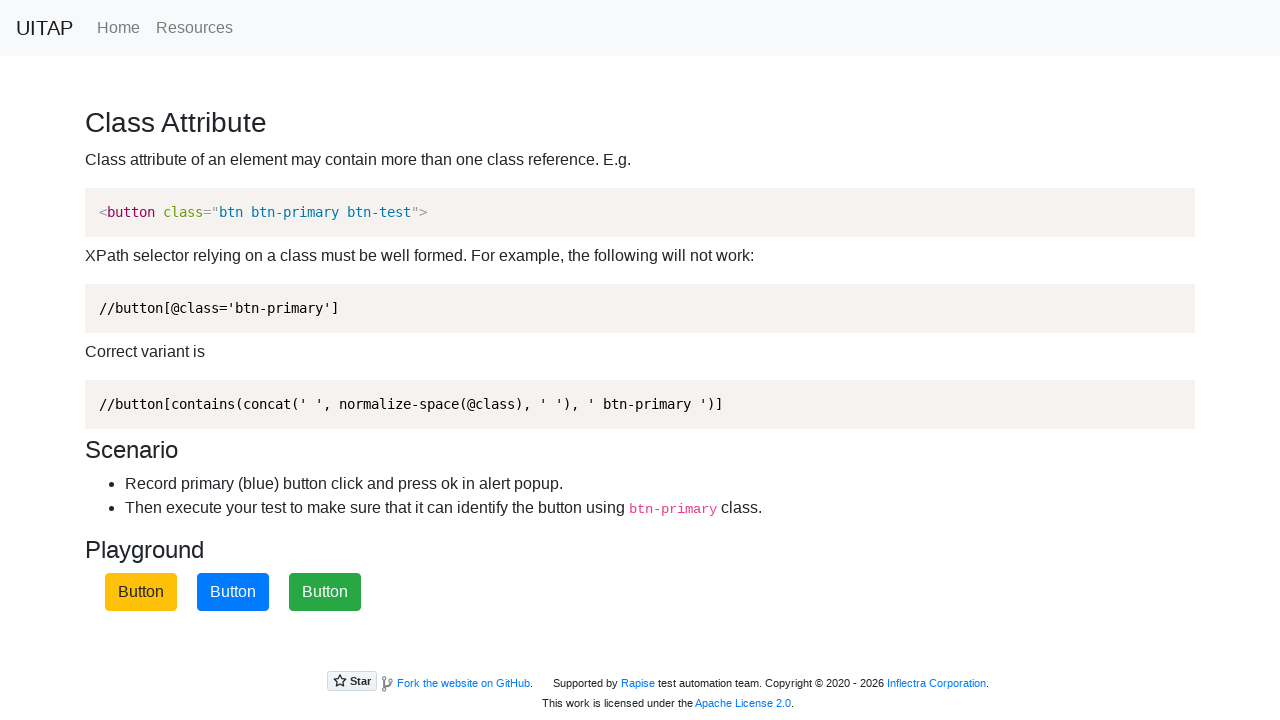

Clicked button identified by .btn-primary class at (233, 592) on .btn-primary
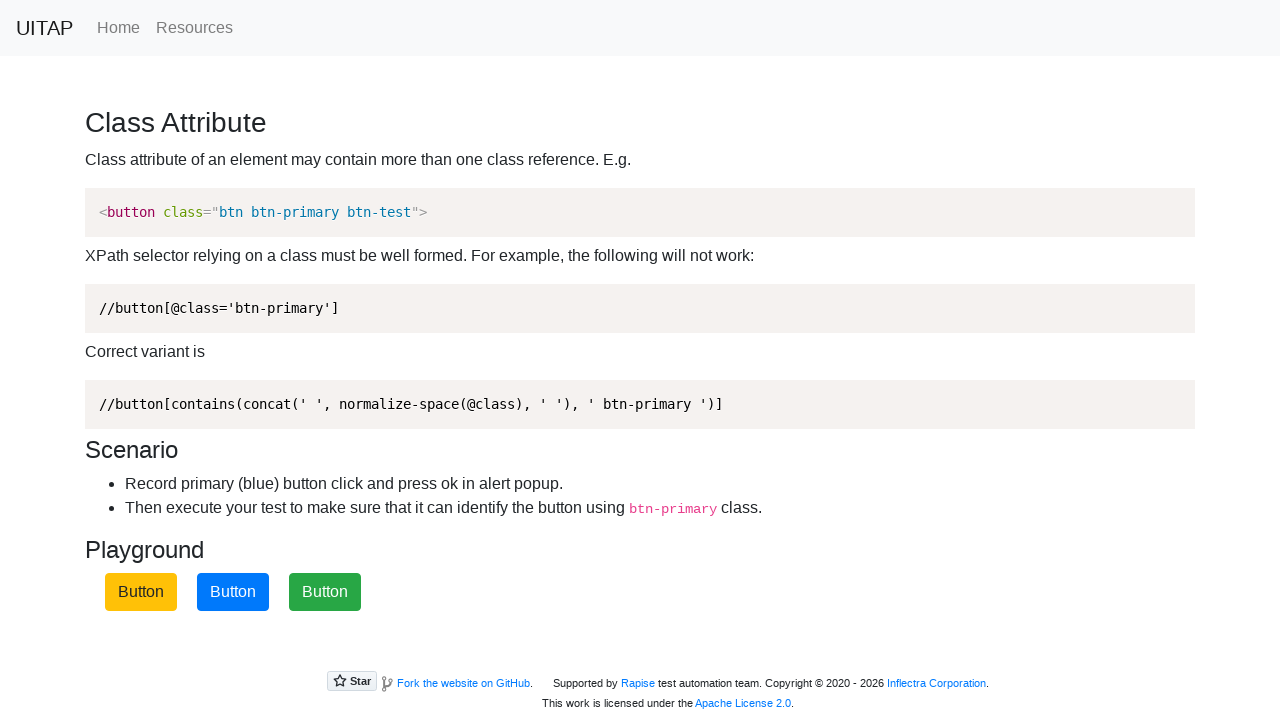

Set up dialog handler to accept alert
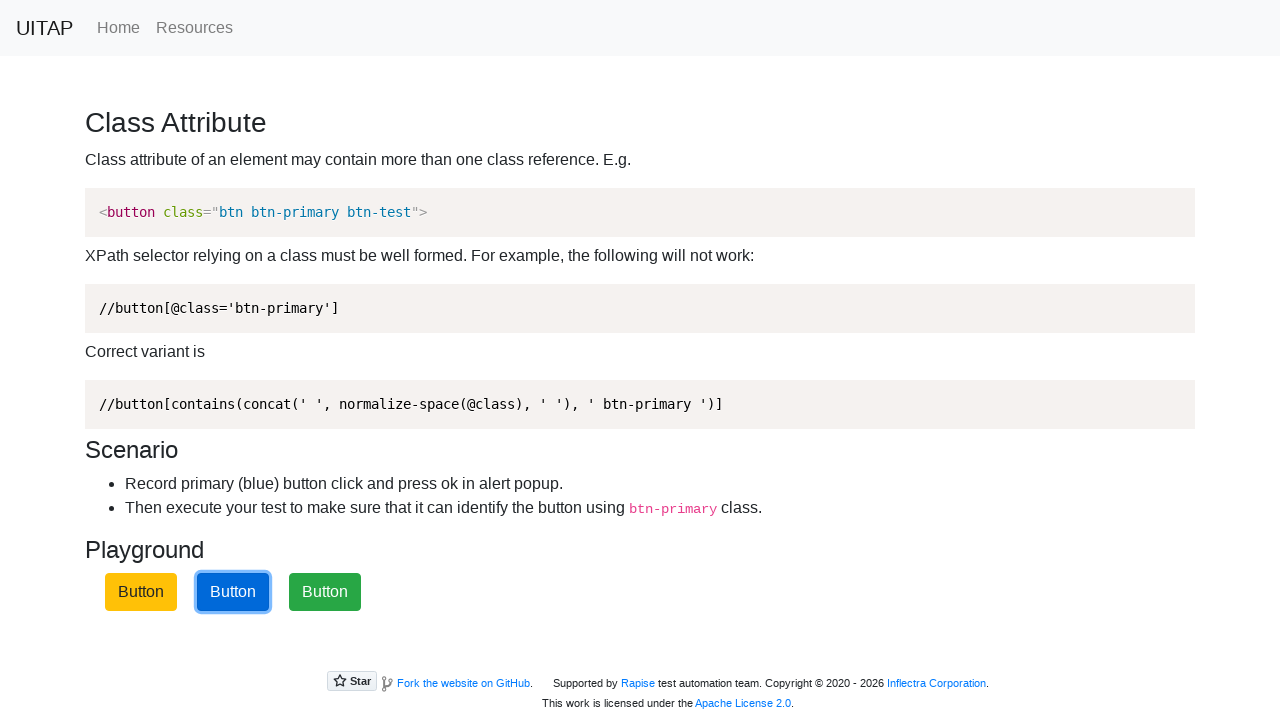

Navigated to http://uitestingplayground.com/classattr
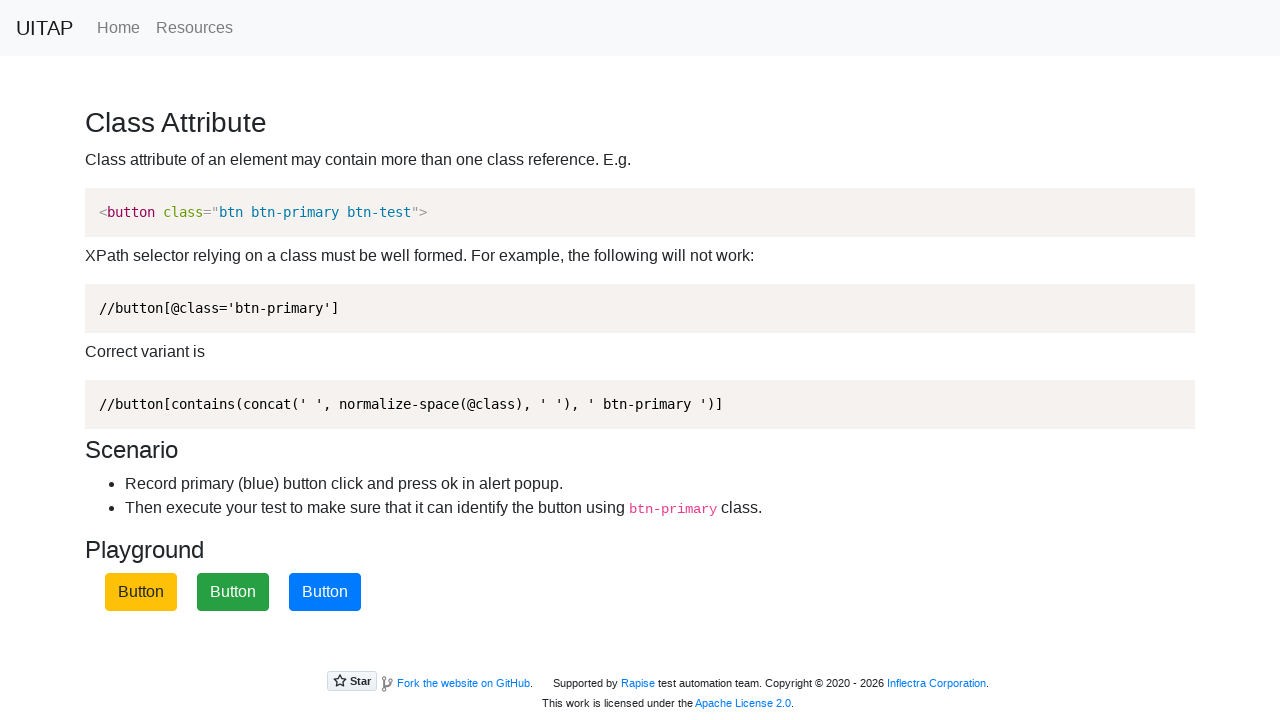

Clicked button identified by .btn-primary class at (325, 592) on .btn-primary
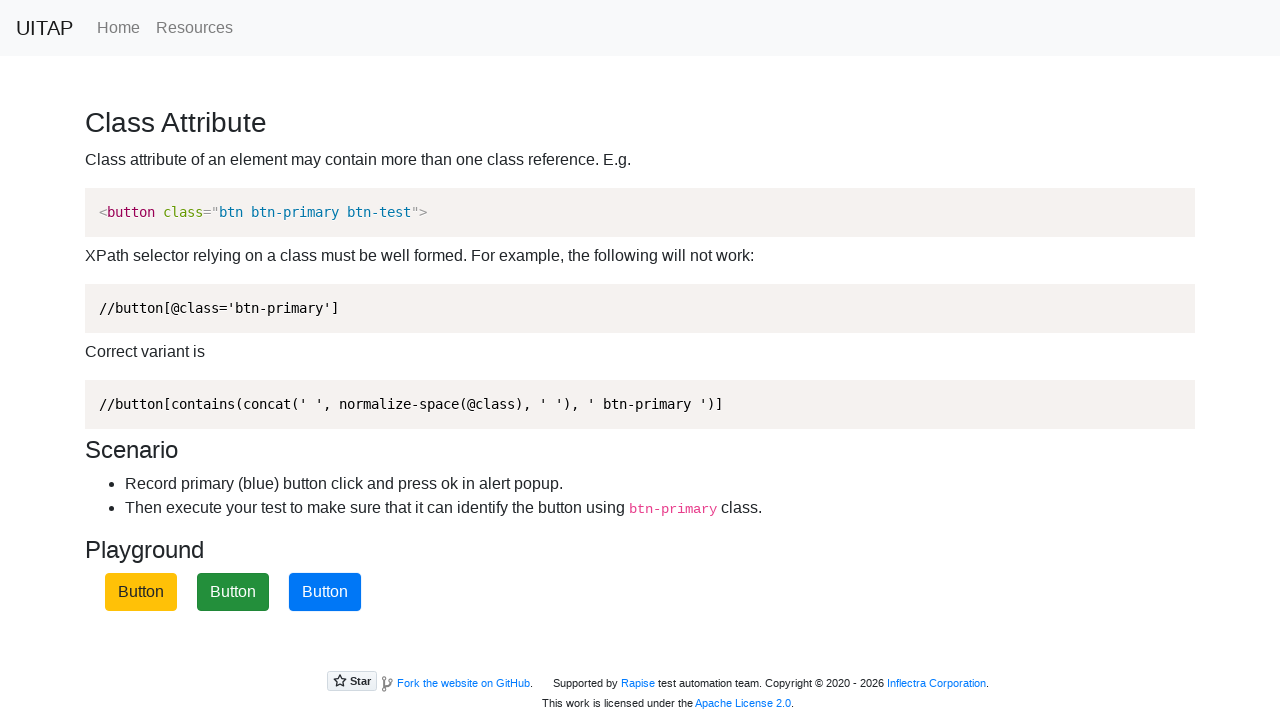

Navigated to http://uitestingplayground.com/classattr
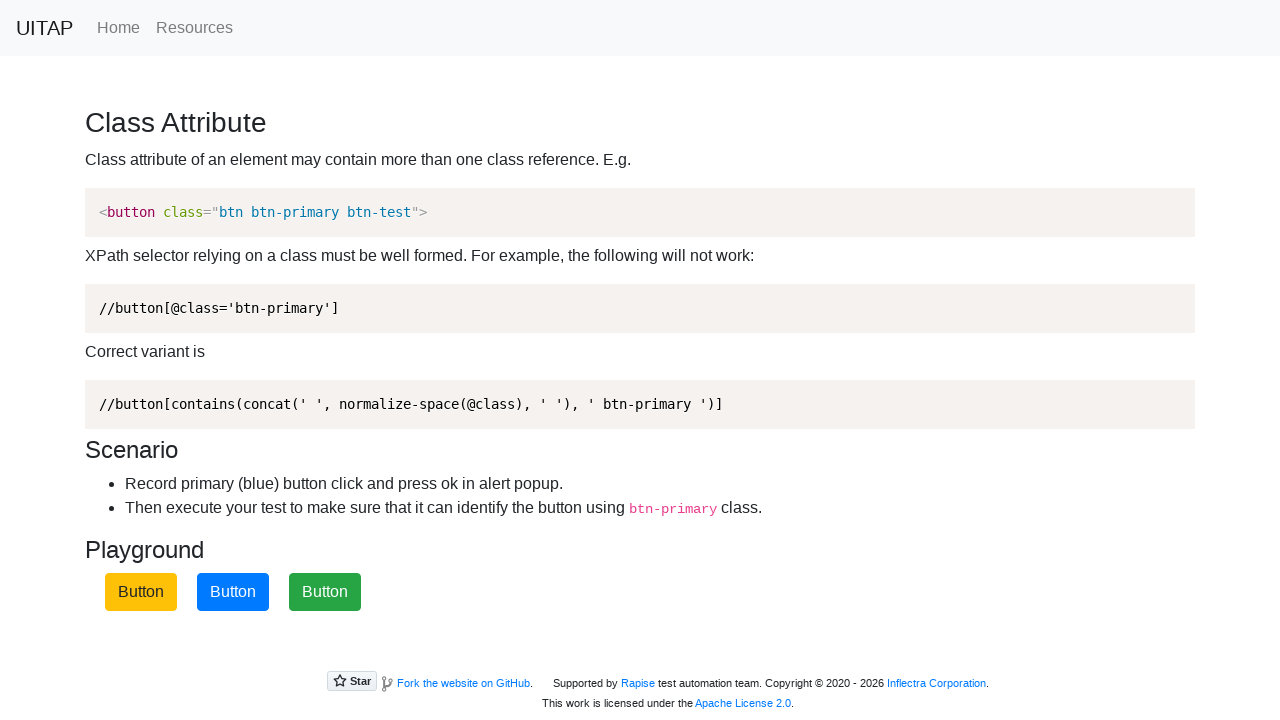

Clicked button identified by .btn-primary class at (233, 592) on .btn-primary
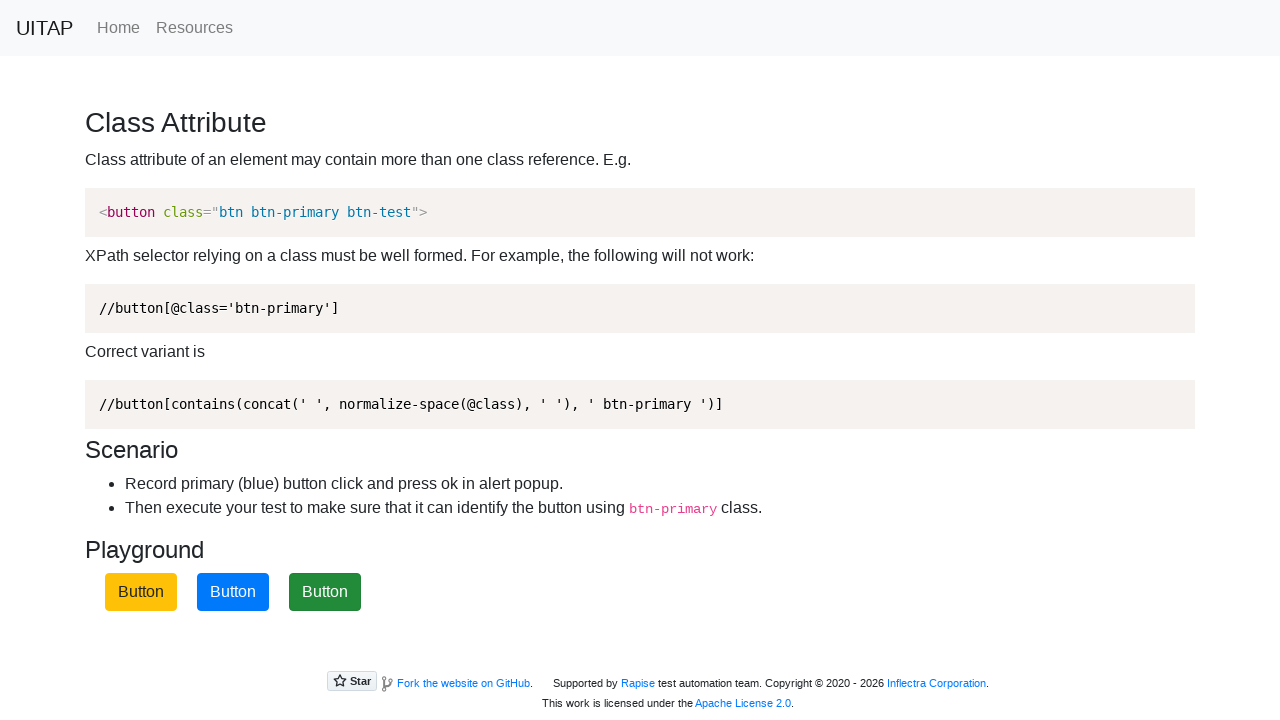

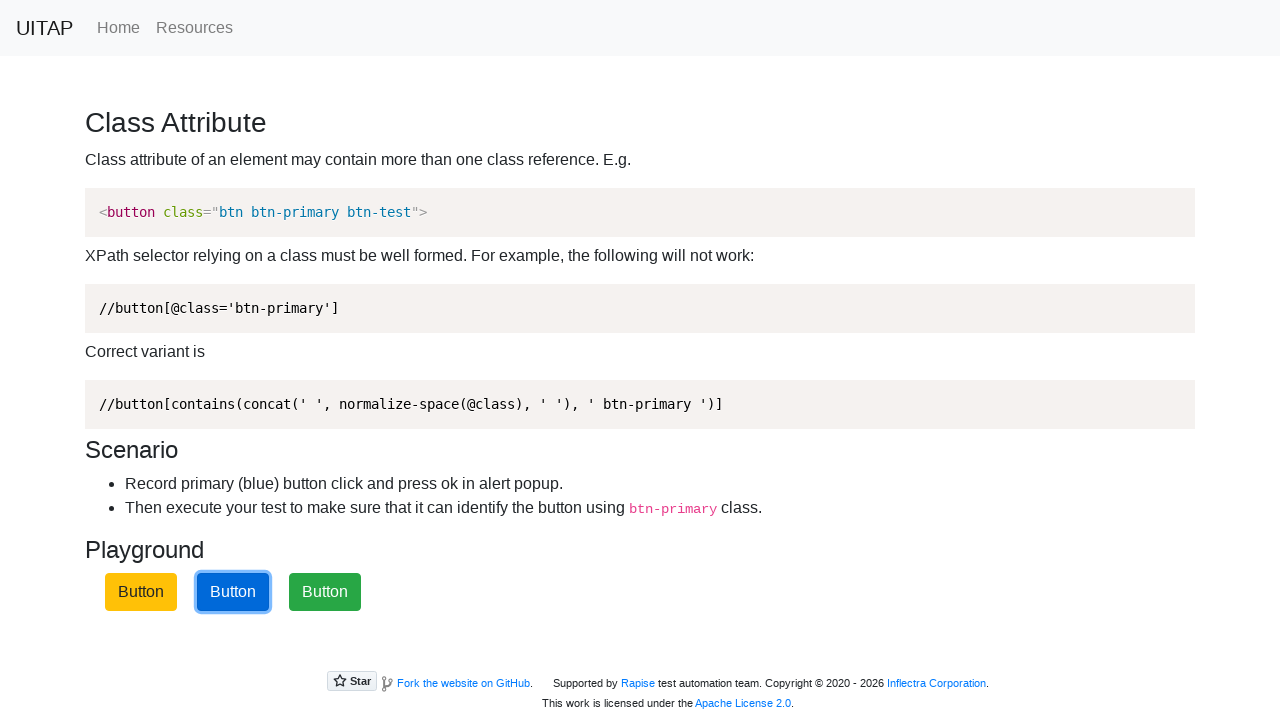